Verifies that the currency selection icon exists and is visible on the Booking.com homepage

Starting URL: https://www.booking.com/

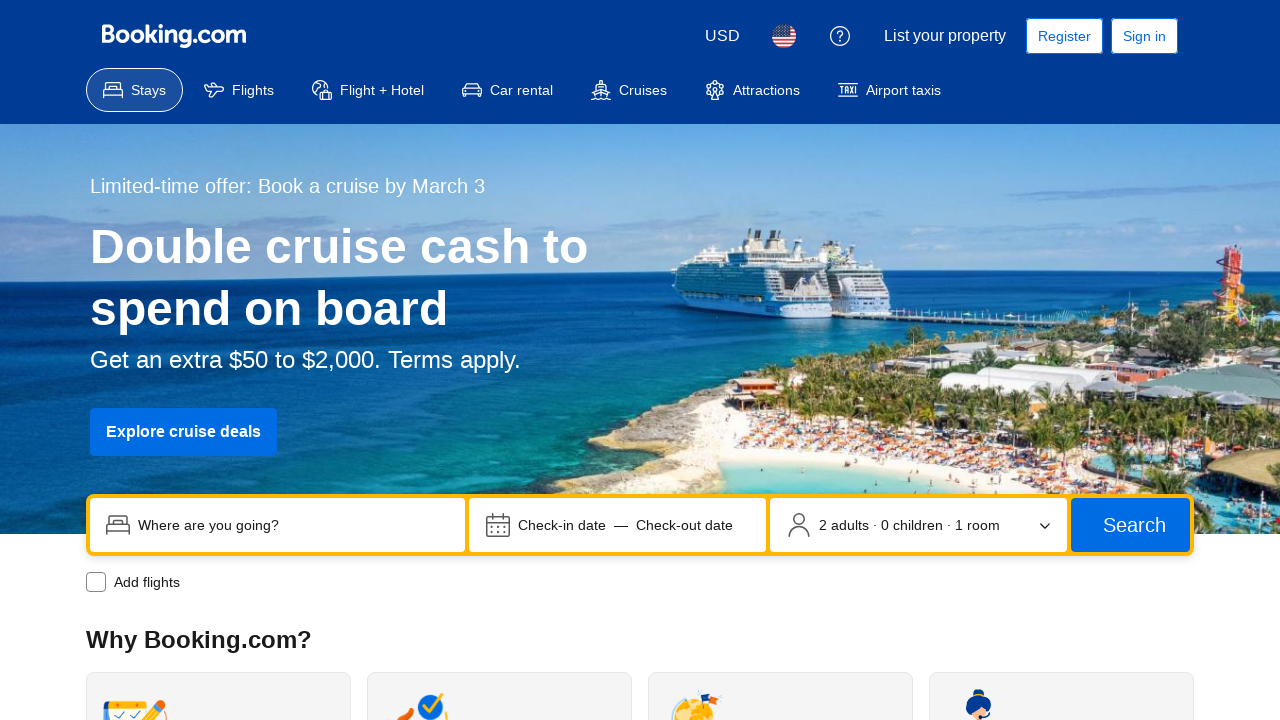

Navigated to Booking.com homepage
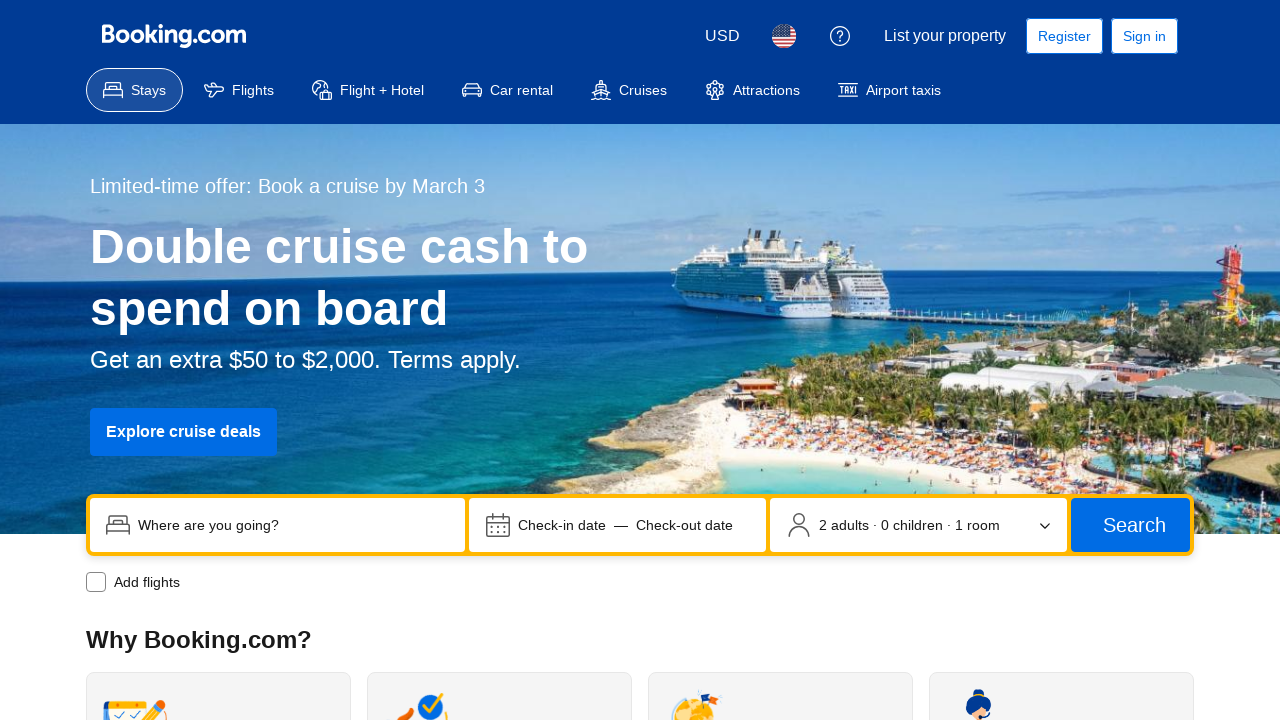

Located currency icon element by data-testid
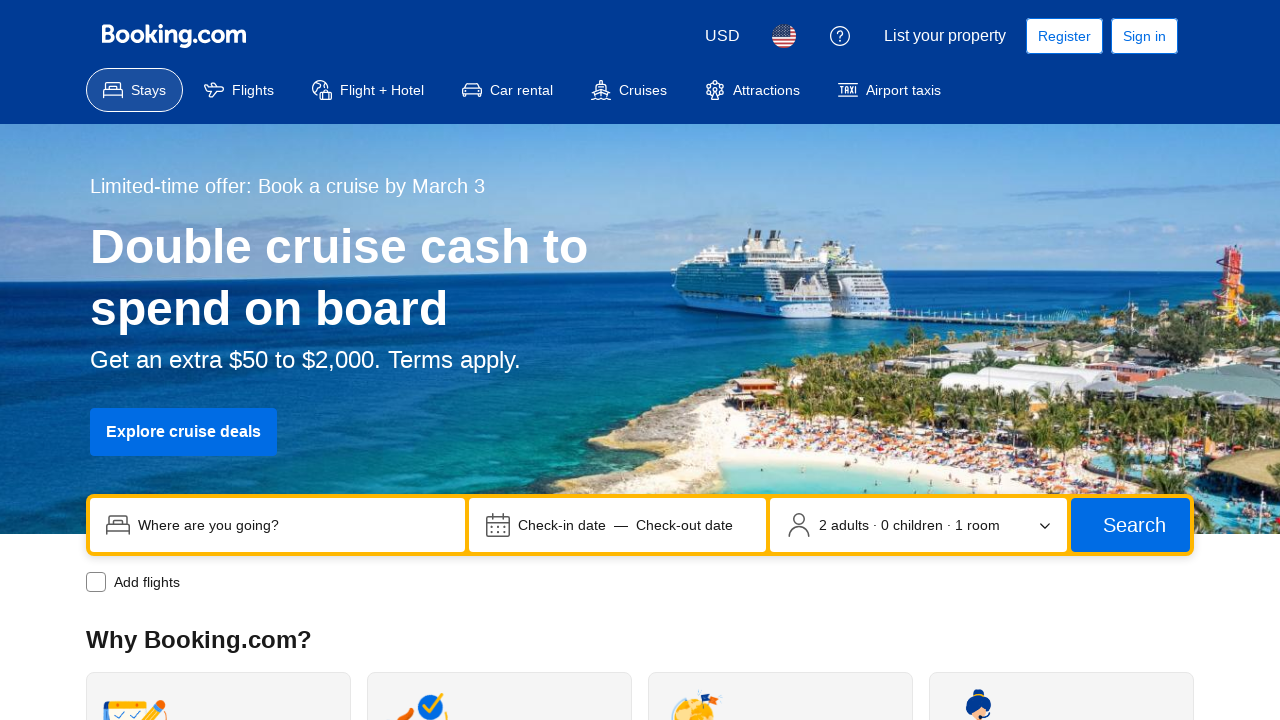

Verified that currency icon is visible on the page
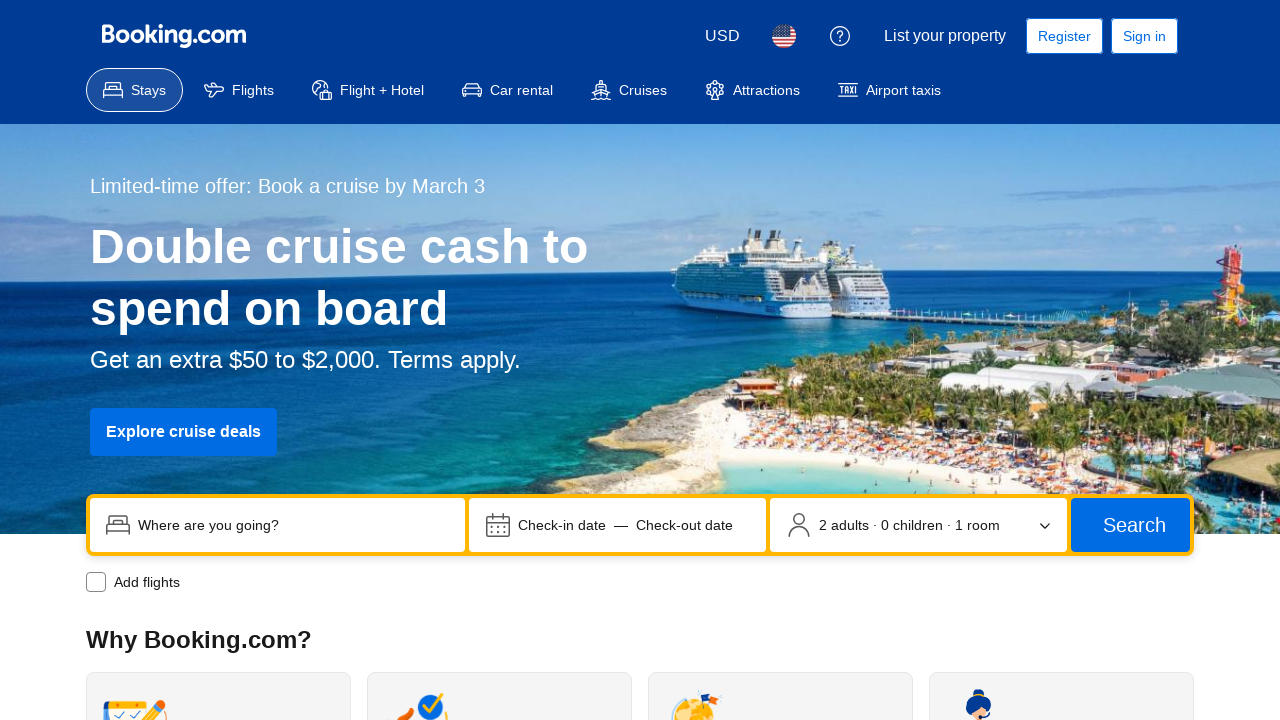

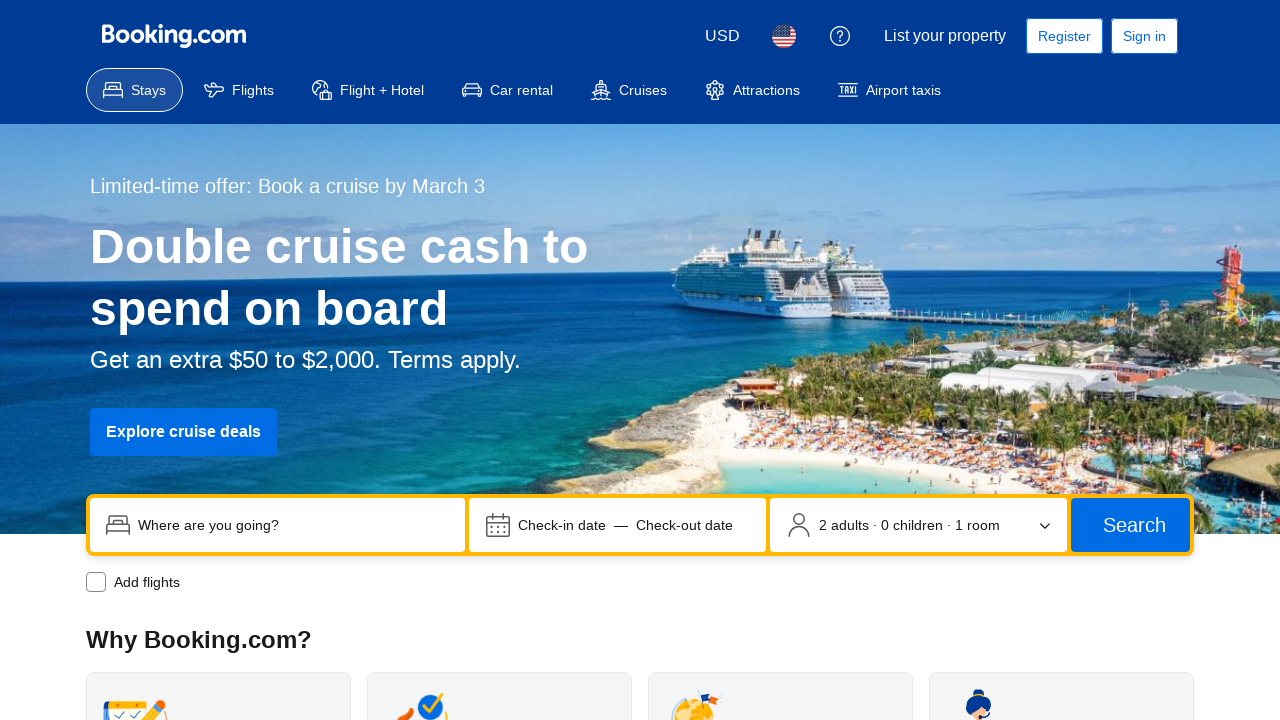